Tests horizontal slider functionality using keyboard arrow keys to move the slider to various positions (start, middle, end, and boundary conditions)

Starting URL: https://the-internet.herokuapp.com/horizontal_slider

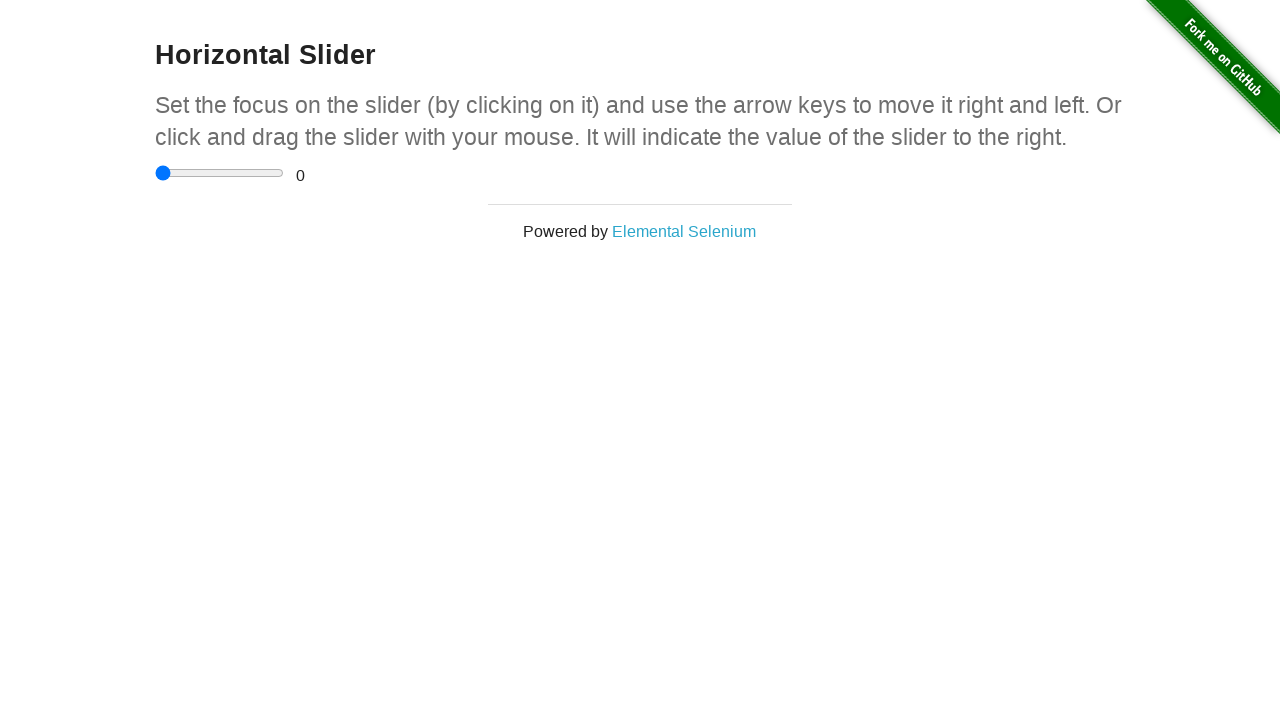

Waited for slider container to be visible
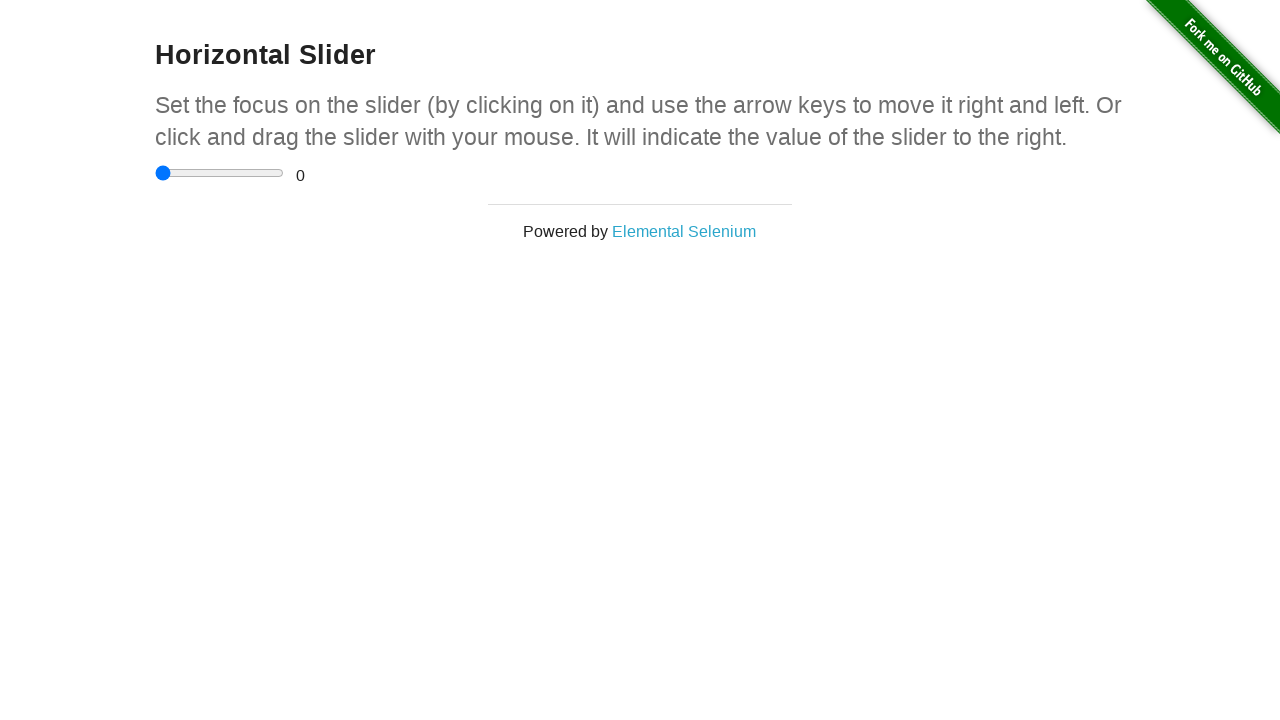

Located the horizontal slider input element
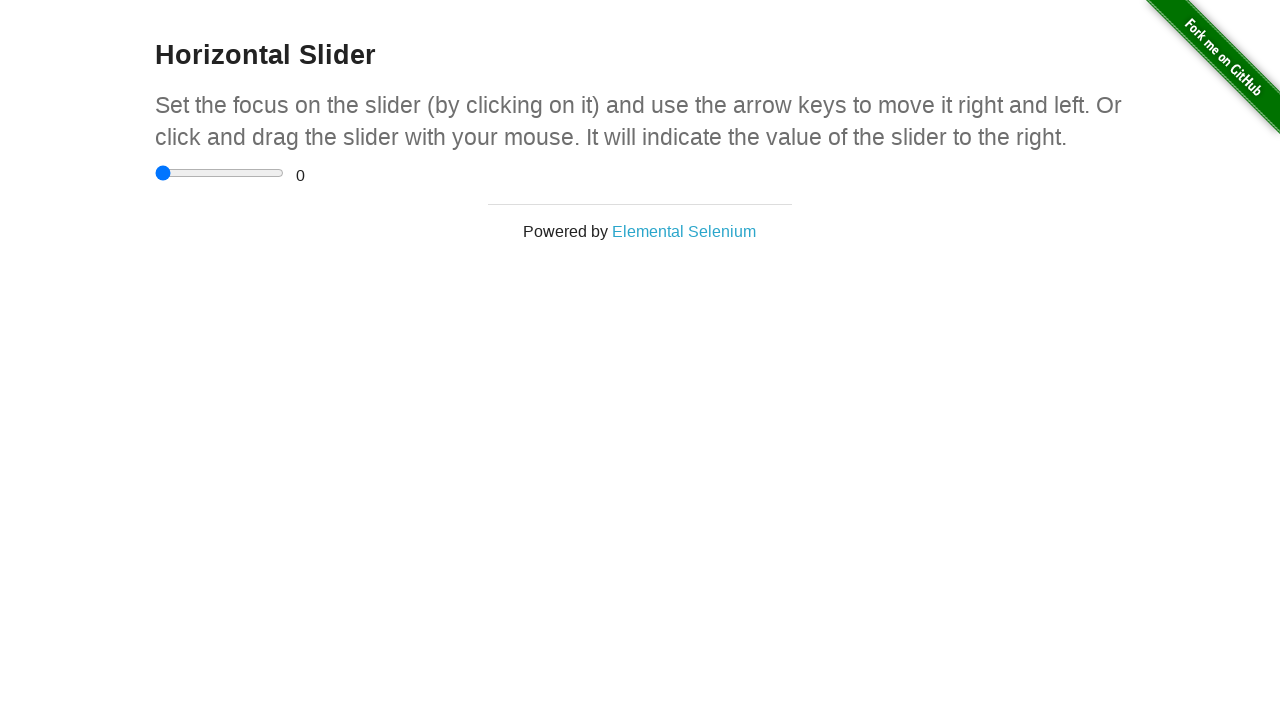

Clicked on slider to focus it at (220, 173) on div.sliderContainer input
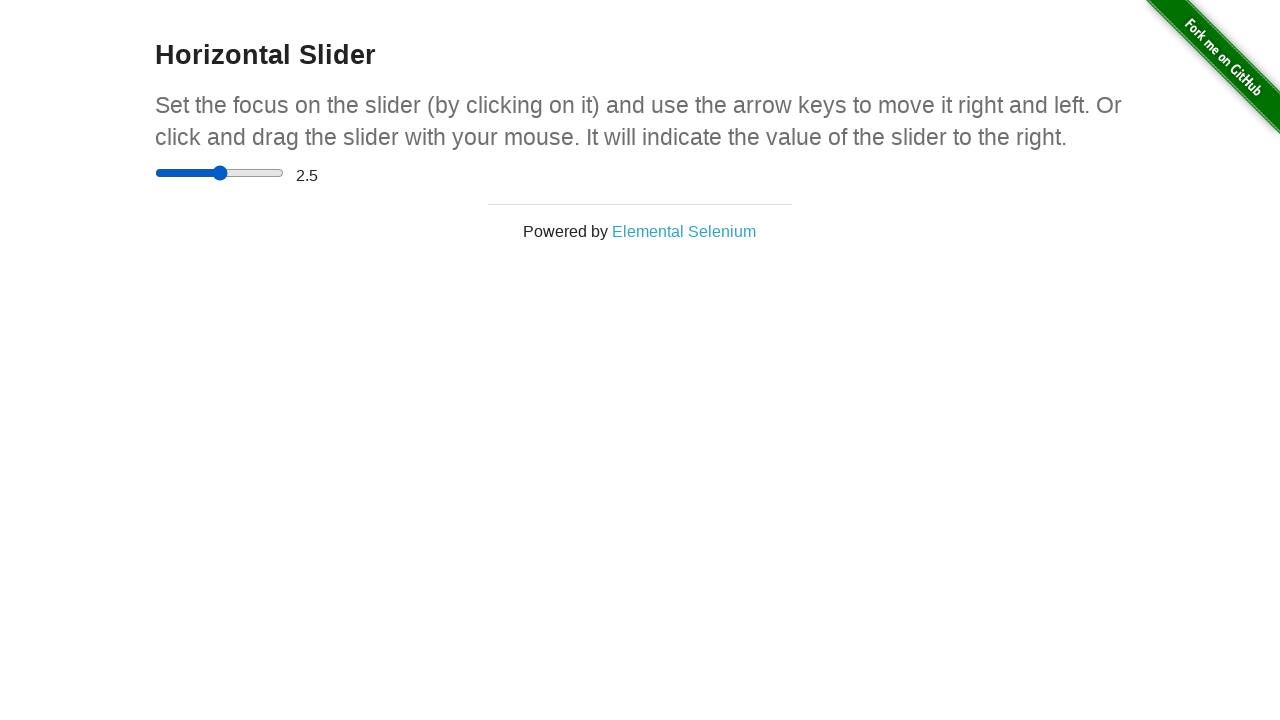

Pressed ArrowLeft 10 times to move slider to start position on div.sliderContainer input
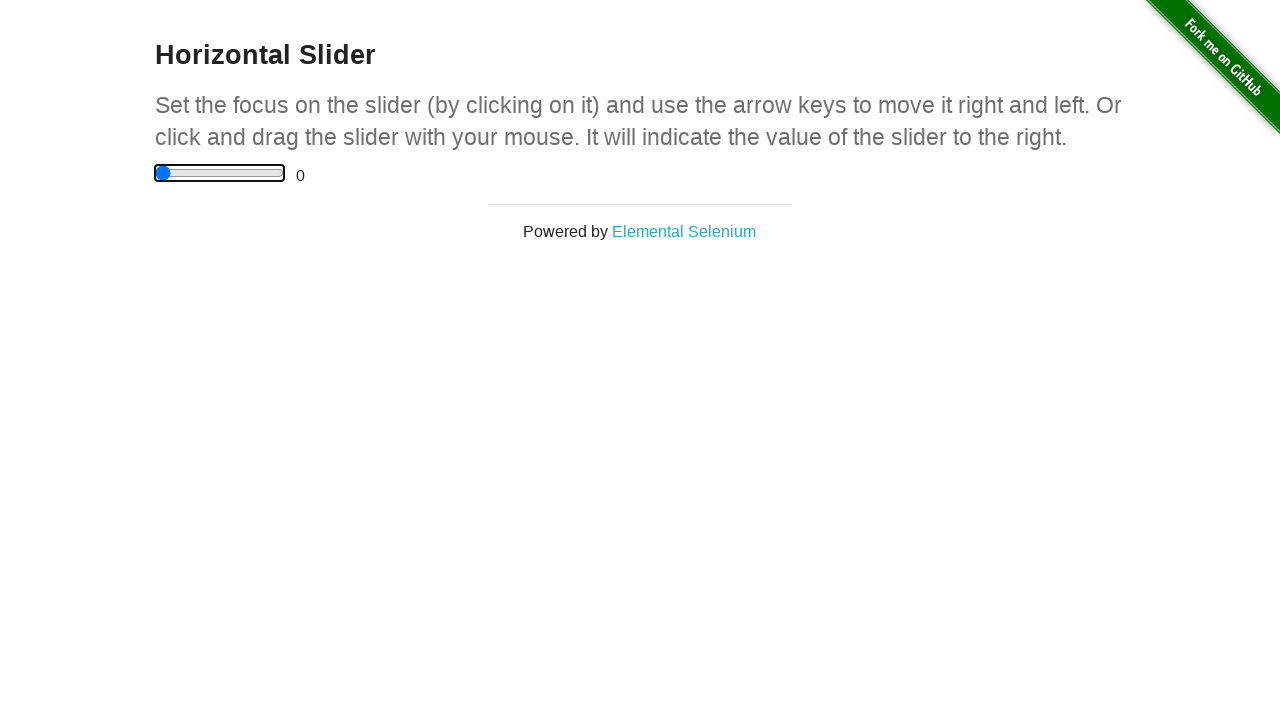

Verified range display element is present
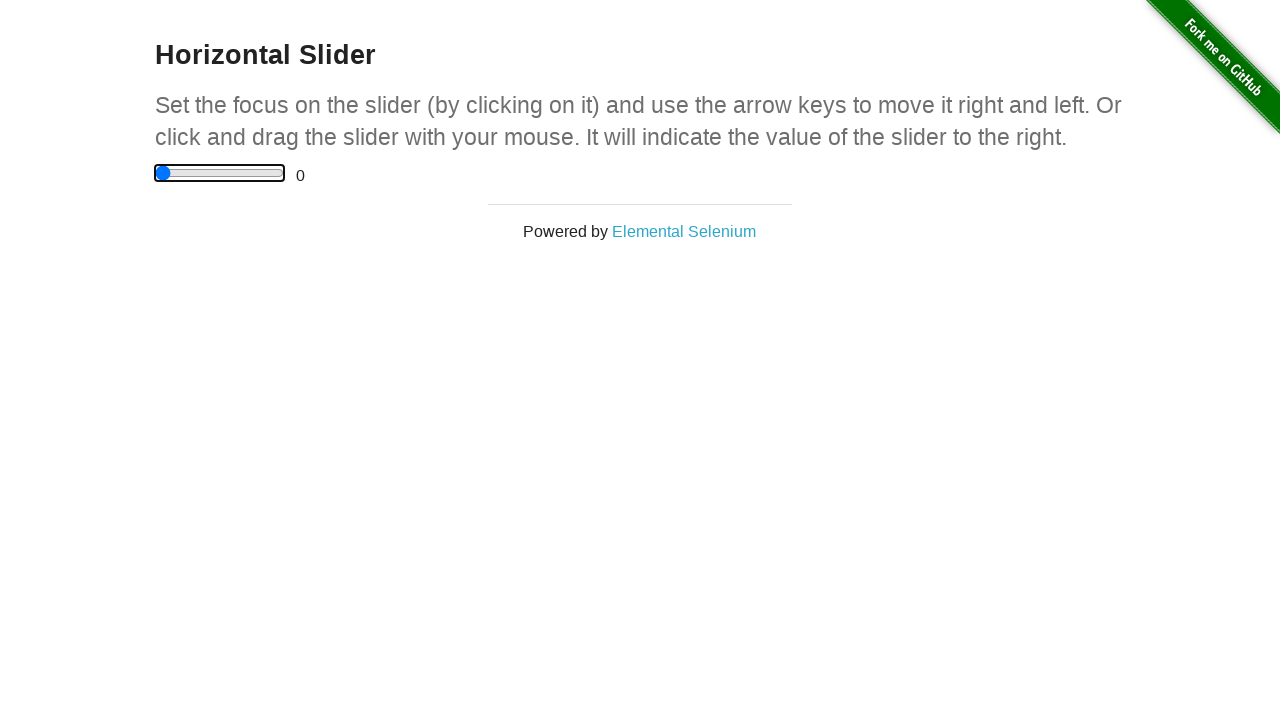

Pressed ArrowRight 5 times to move slider towards middle position on div.sliderContainer input
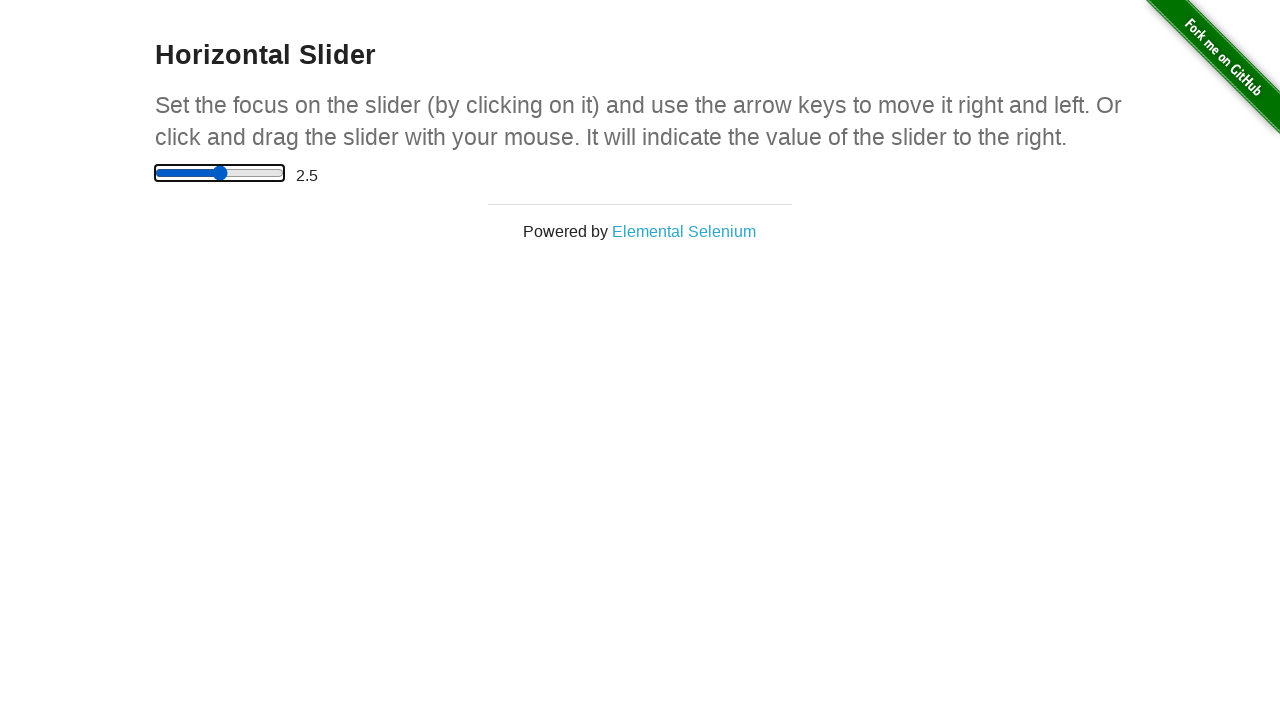

Pressed ArrowRight 5 more times to move slider to end position on div.sliderContainer input
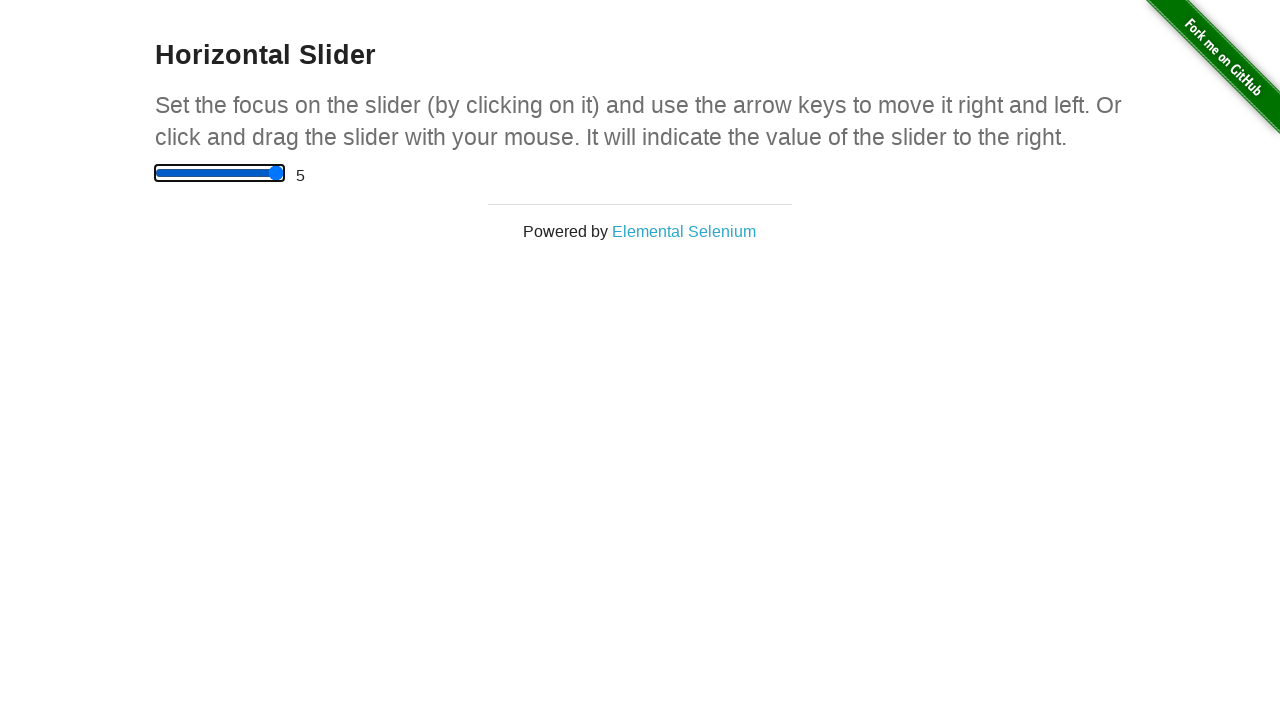

Pressed ArrowRight to attempt moving slider past end boundary on div.sliderContainer input
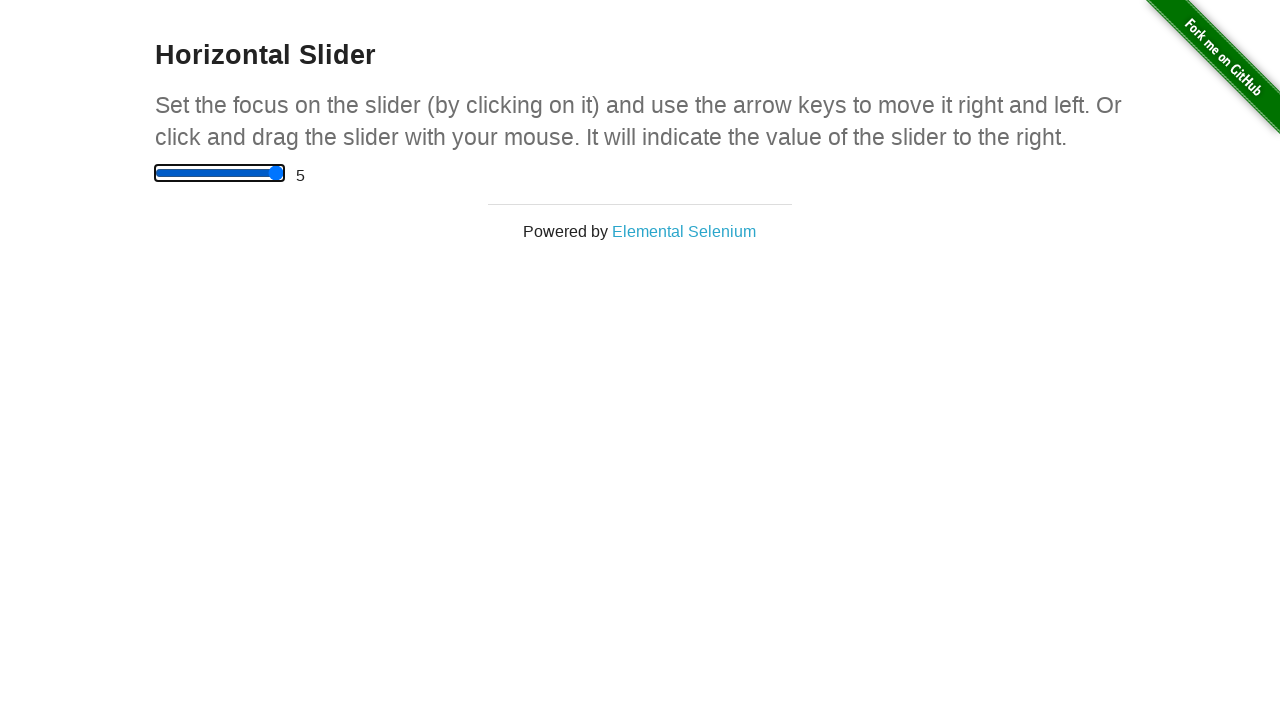

Pressed ArrowRight again to test end boundary condition on div.sliderContainer input
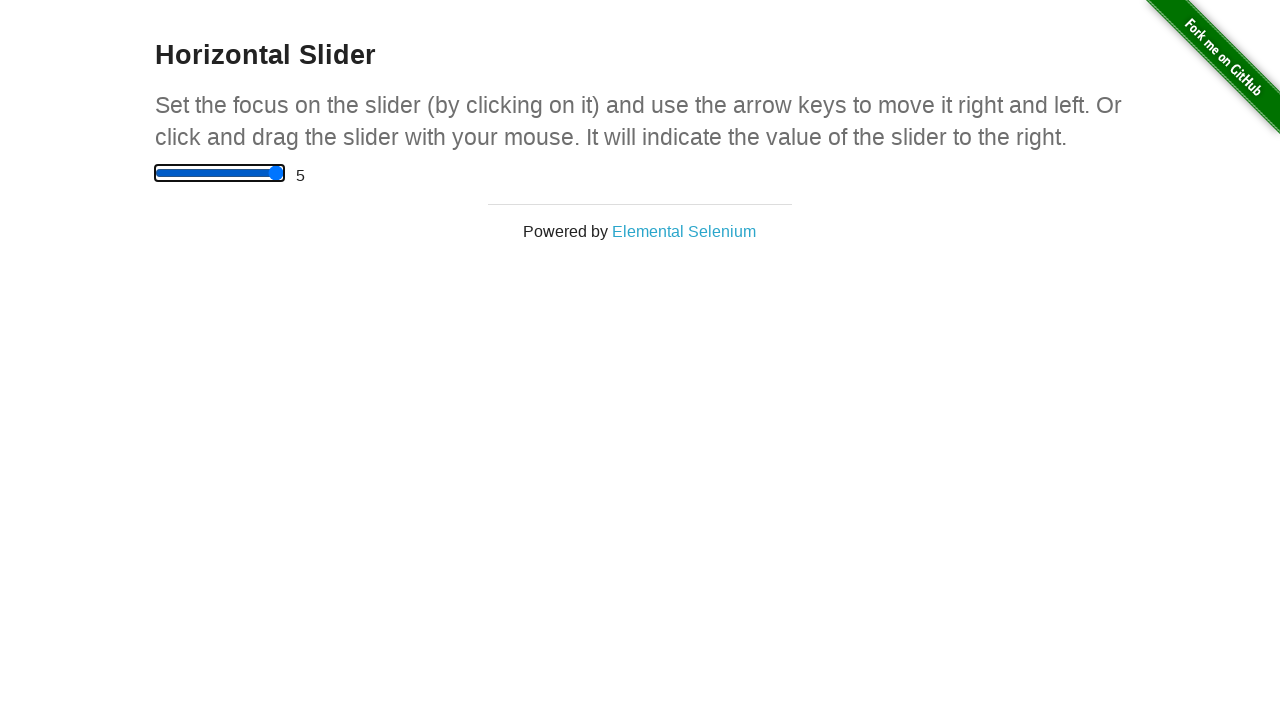

Pressed ArrowLeft 10 times to move slider back to start position on div.sliderContainer input
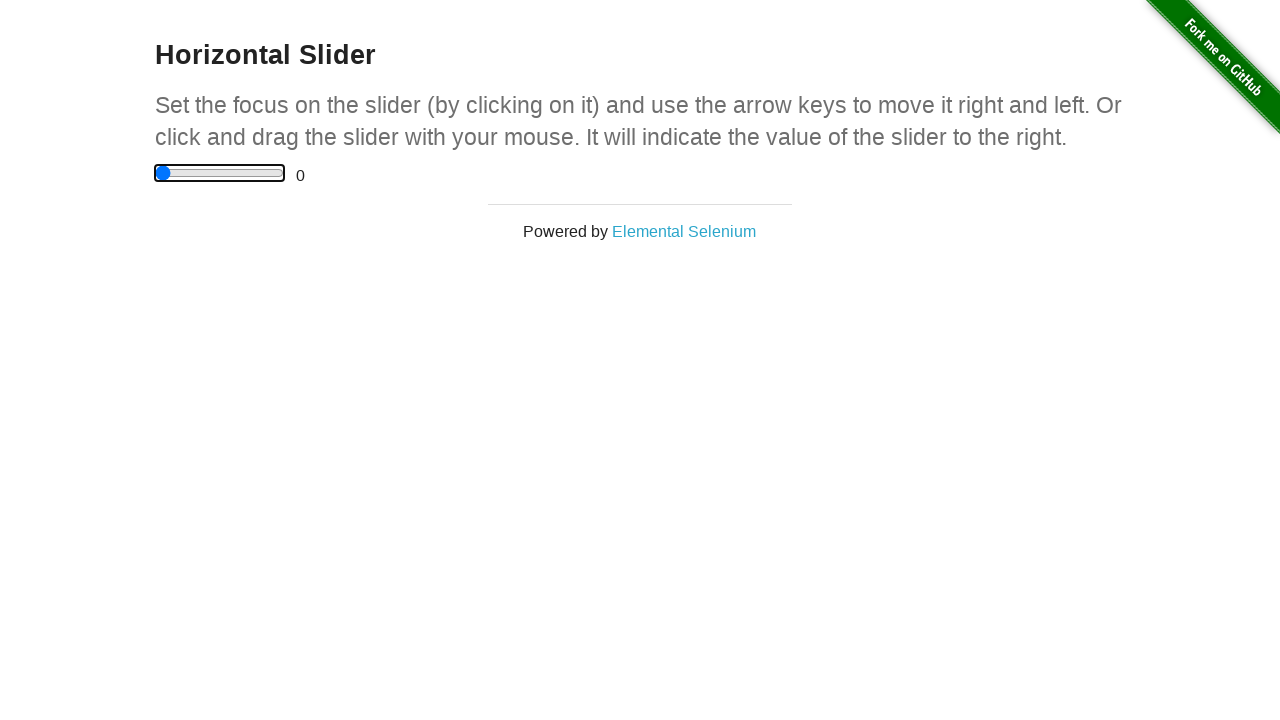

Pressed ArrowLeft to attempt moving slider before start boundary on div.sliderContainer input
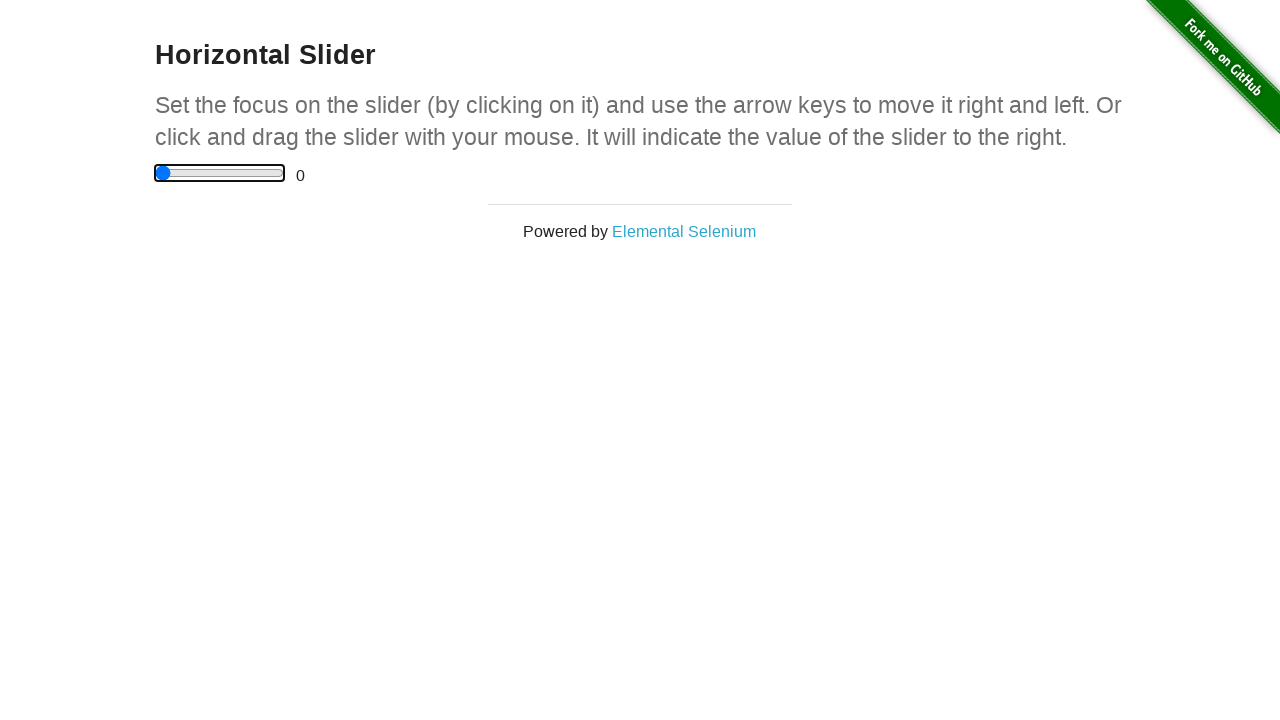

Pressed ArrowLeft again to test start boundary condition on div.sliderContainer input
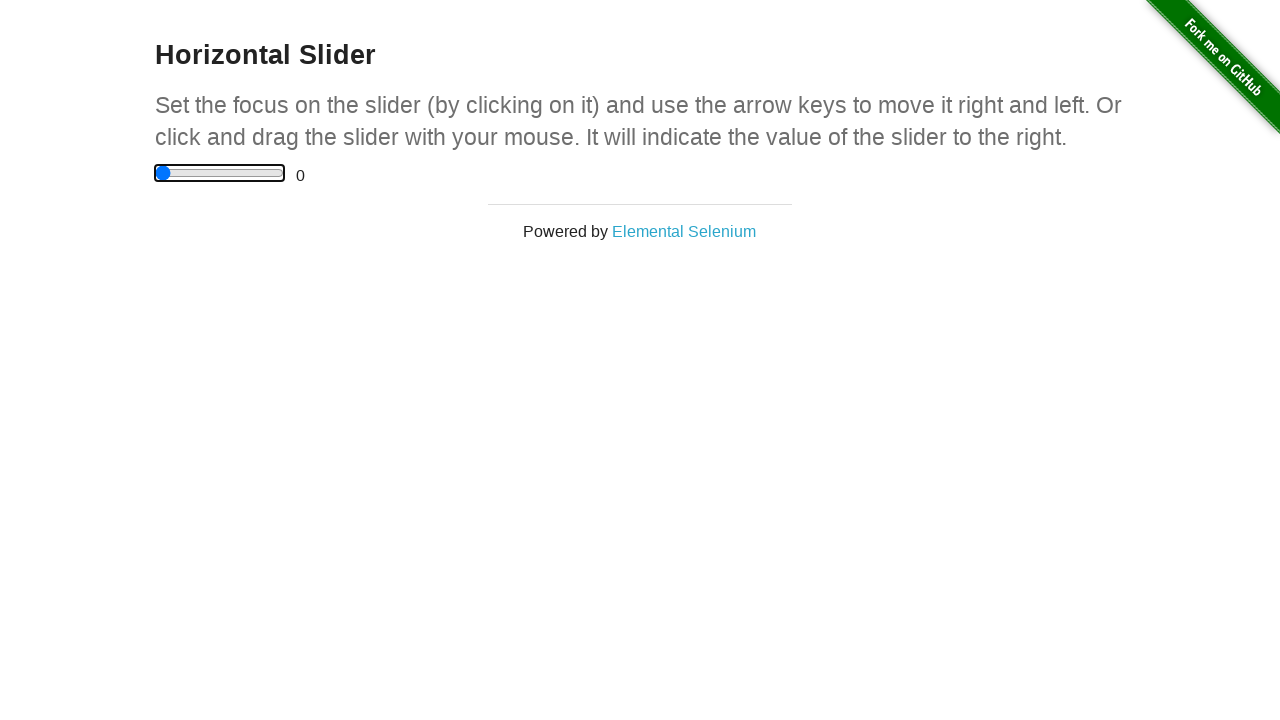

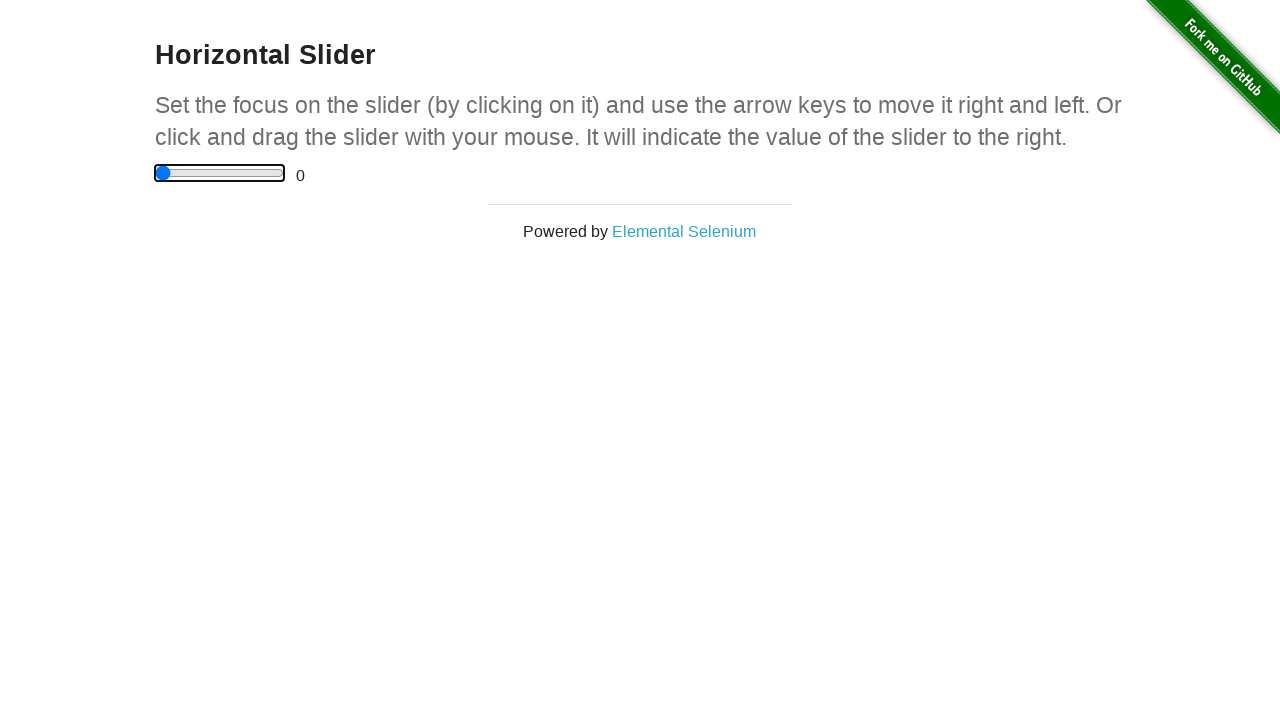